Tests input functionality by navigating to the inputs page, filling a number input, and retrieving its value

Starting URL: https://practice.cydeo.com/

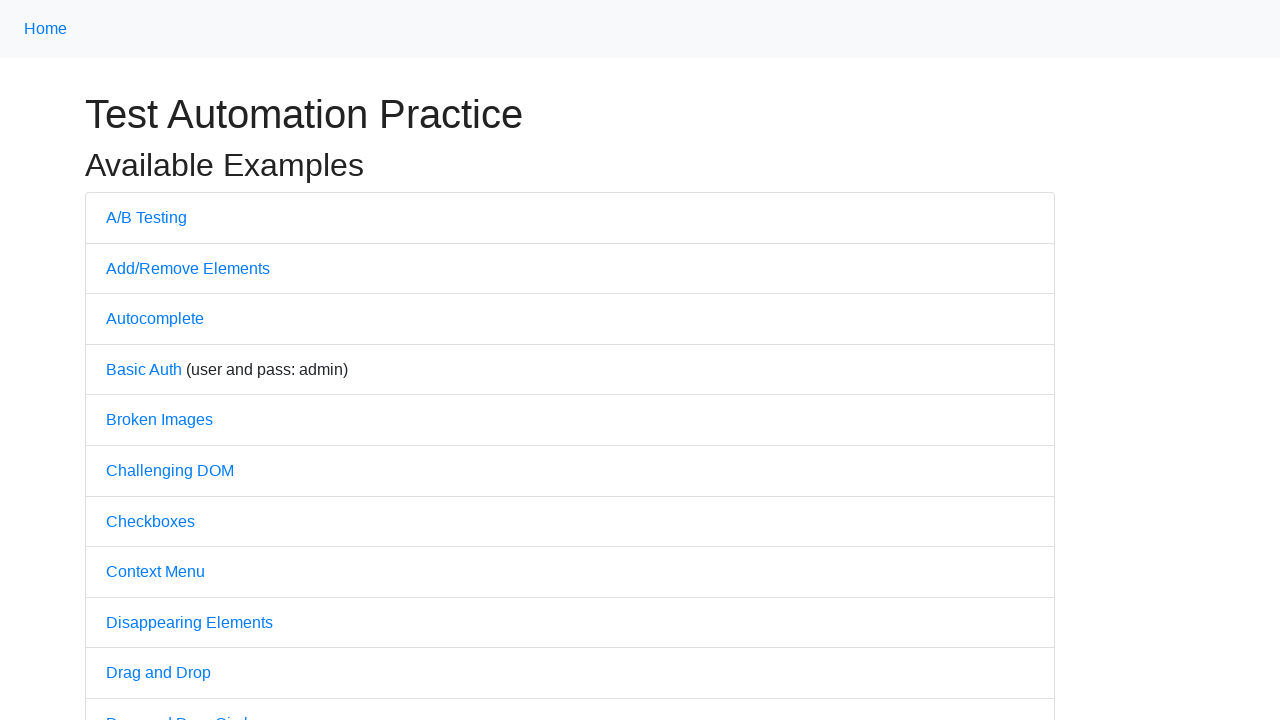

Clicked on Inputs link to navigate to inputs page at (128, 361) on internal:text="Inputs"i
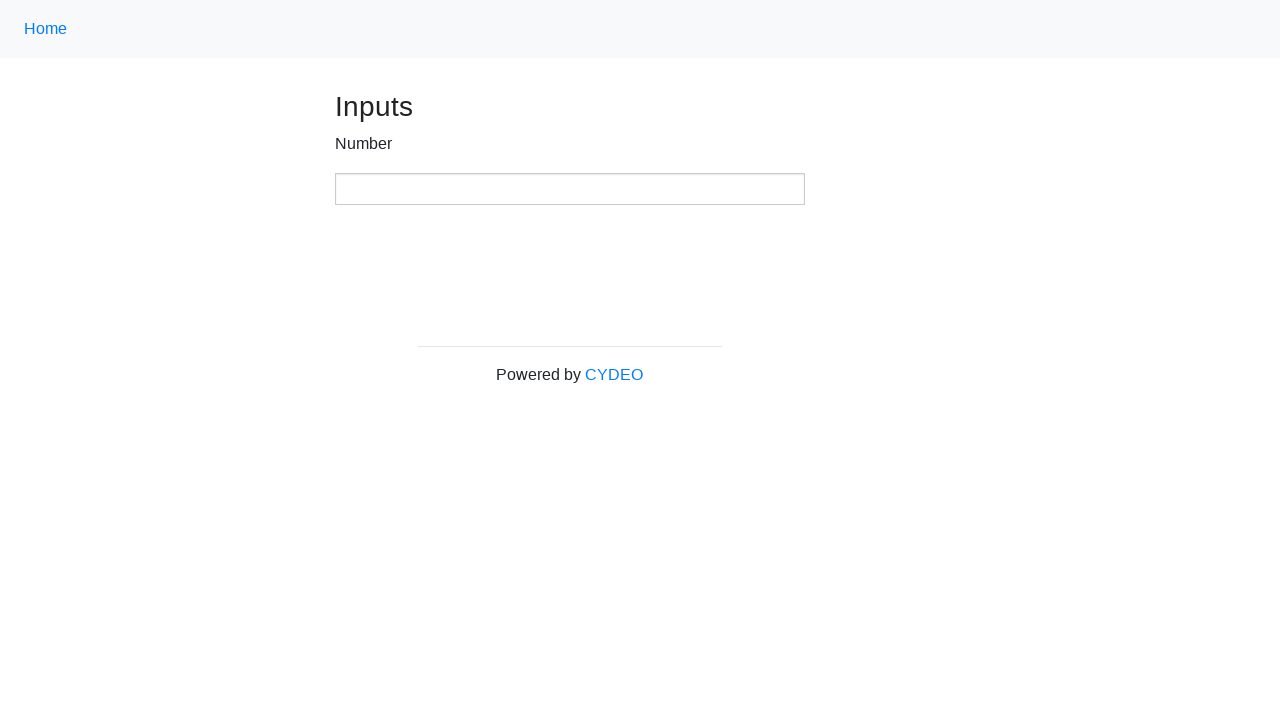

Located number input field
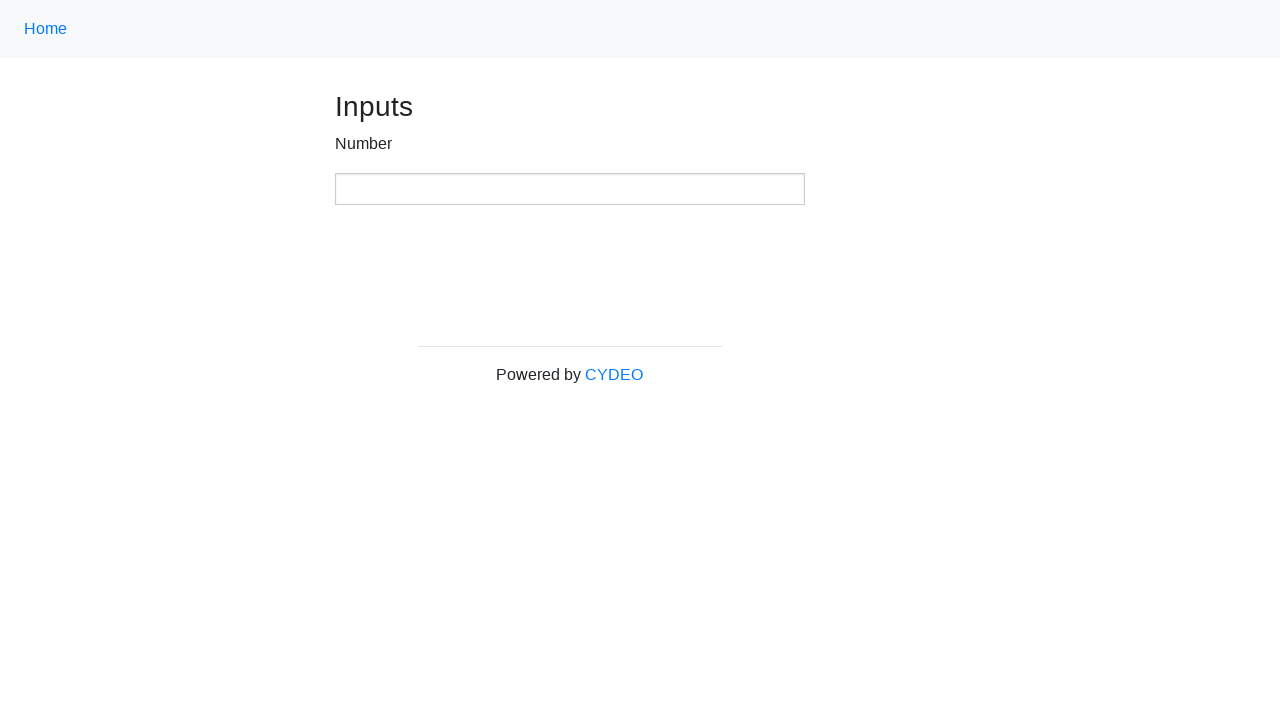

Filled number input field with value '123' on xpath=//input[@type='number']
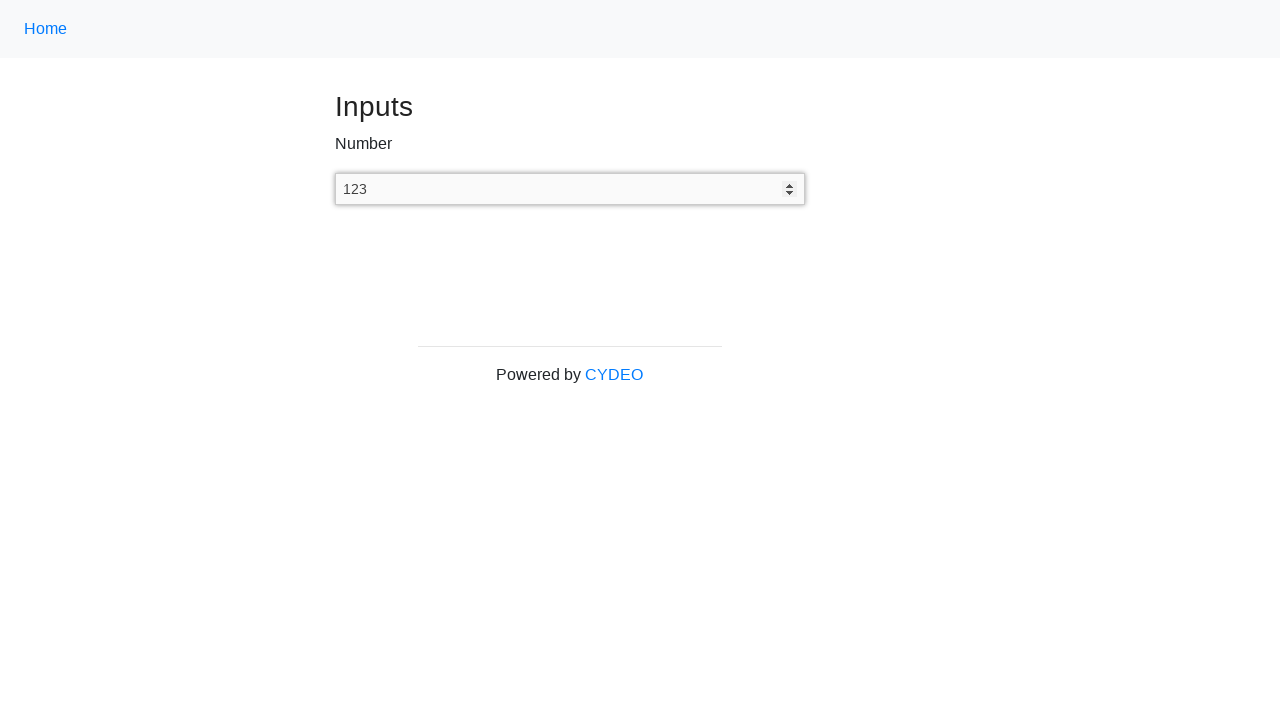

Retrieved input value: '123'
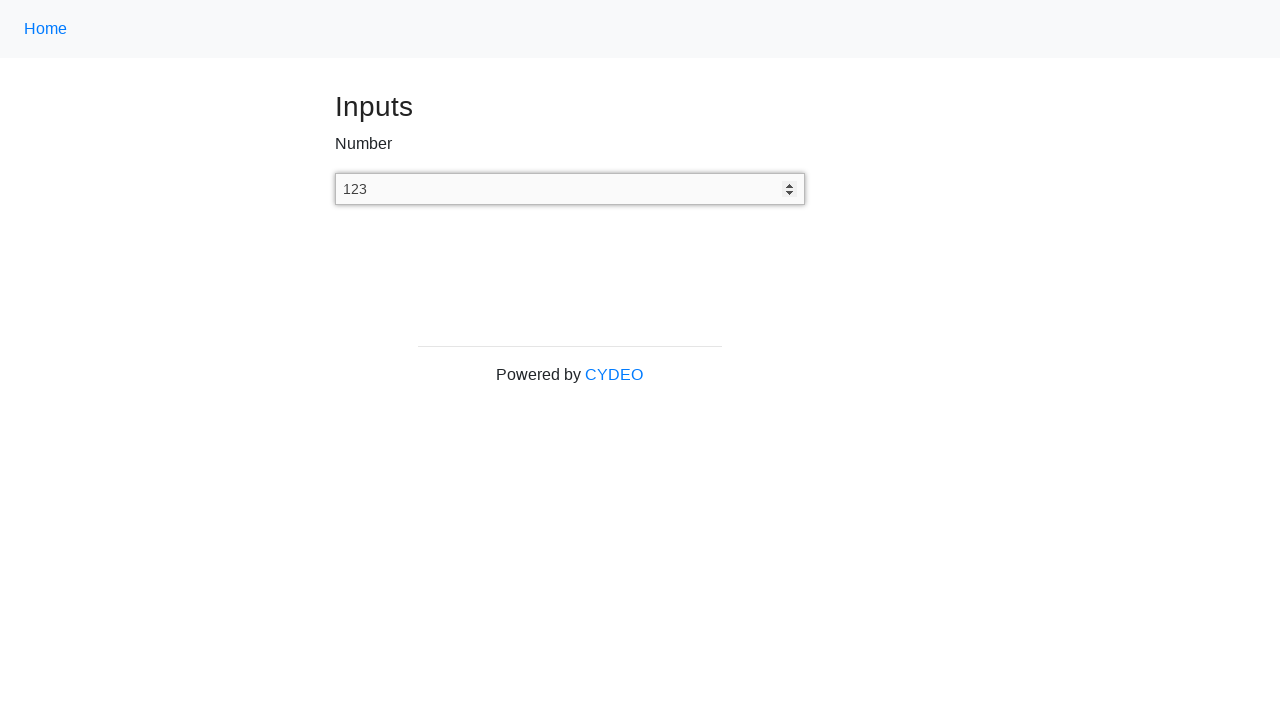

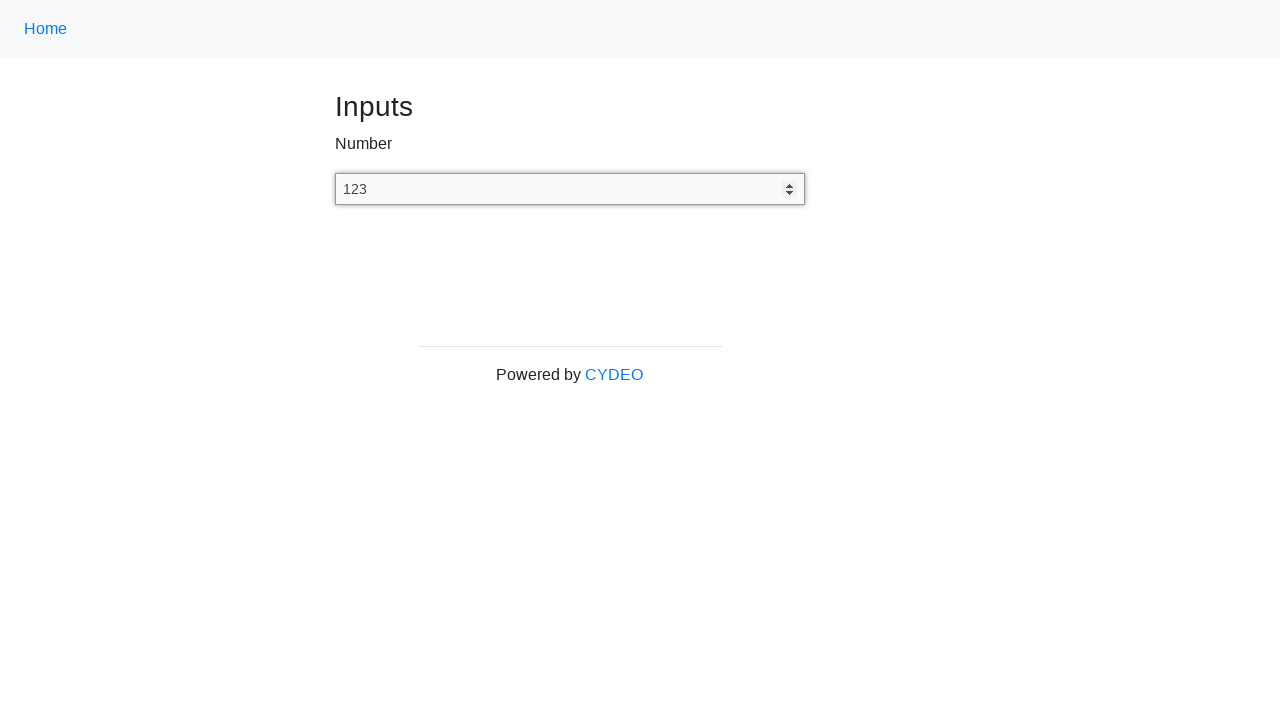